Tests dynamic controls on a page by clicking Remove button to remove a checkbox, then clicking Enable button to enable a text input field, verifying the state changes occur correctly.

Starting URL: https://the-internet.herokuapp.com/dynamic_controls

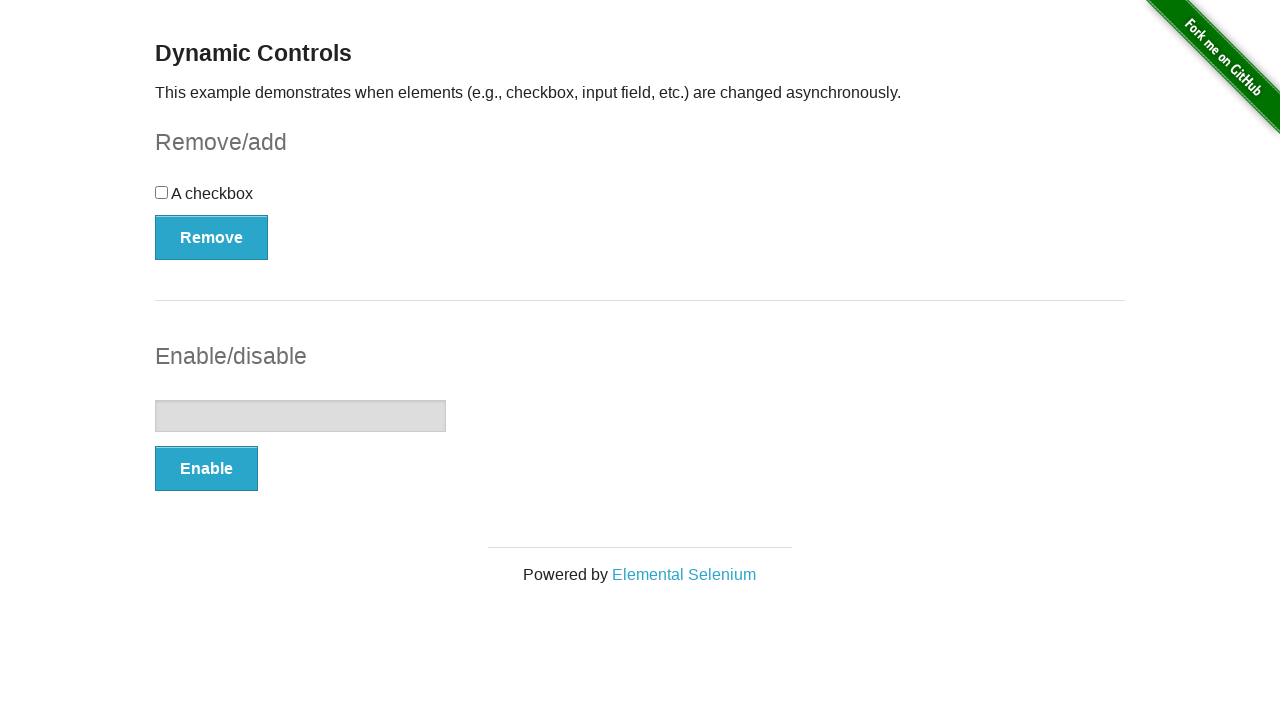

Clicked Remove button to remove the checkbox at (212, 237) on xpath=//*[text()='Remove']
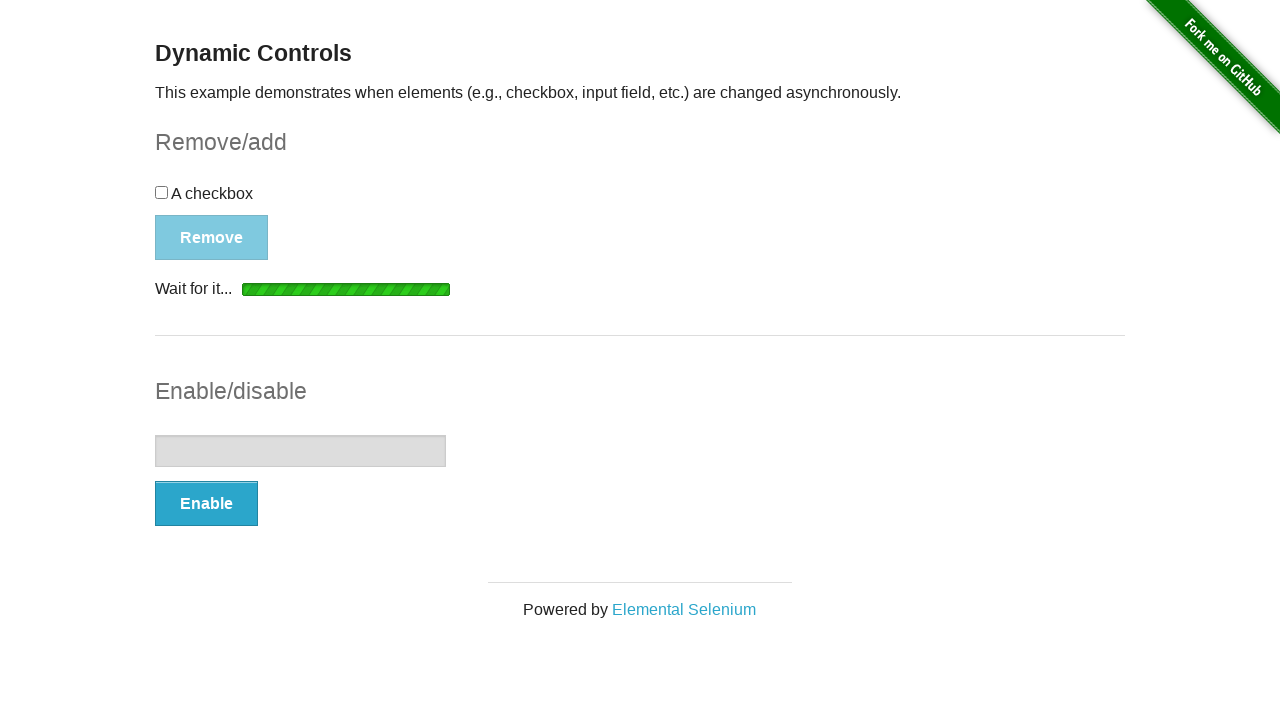

Waited for removal message to appear
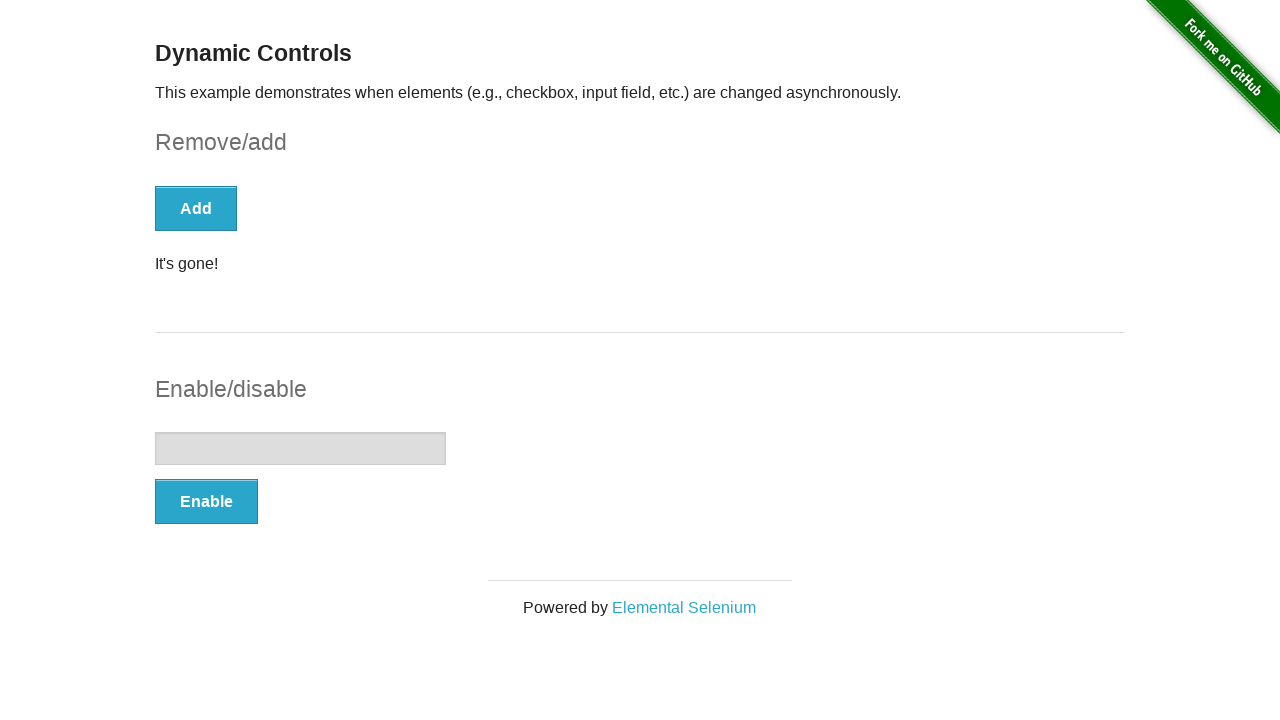

Verified checkbox has been removed from DOM
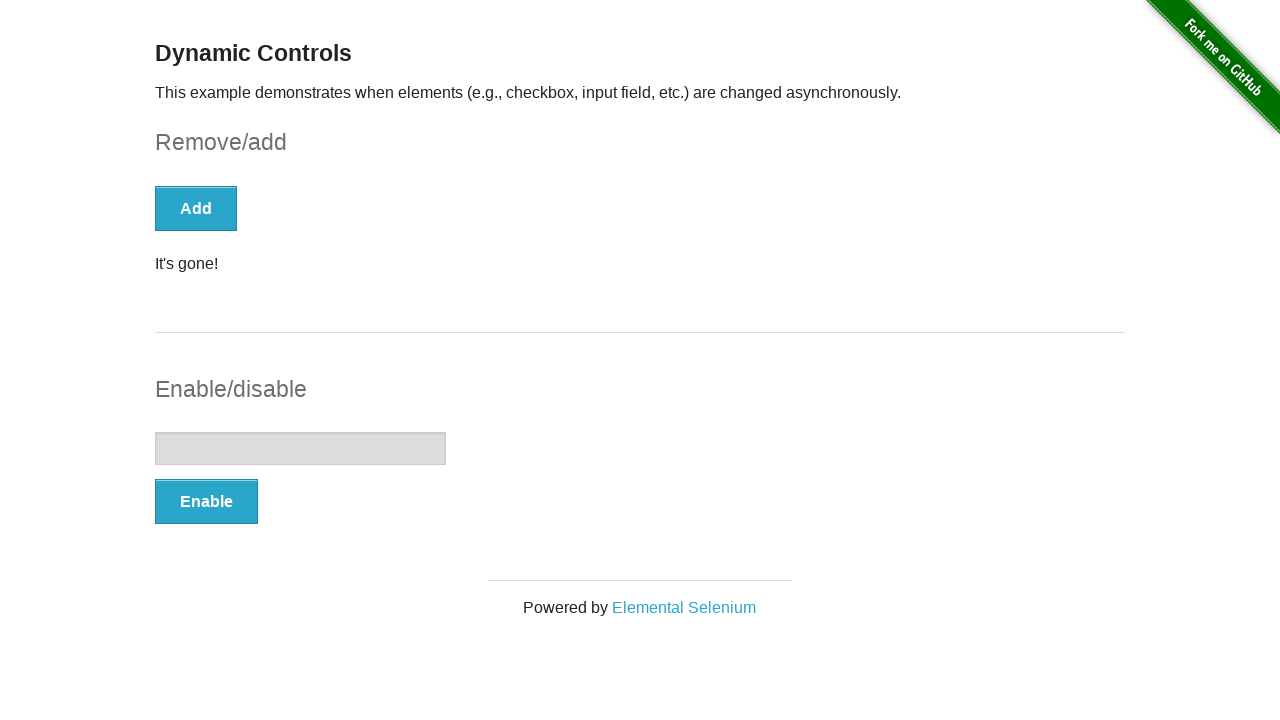

Verified text input field is disabled
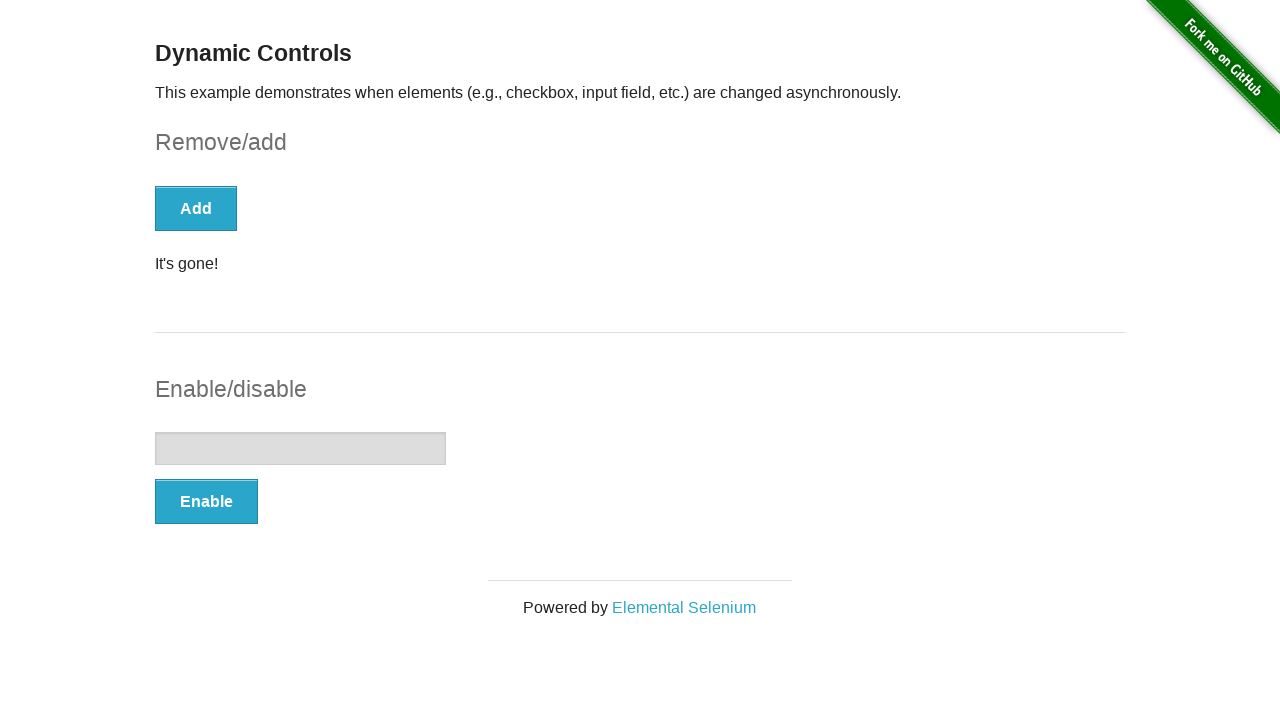

Clicked Enable button to enable the text input at (206, 501) on xpath=//*[text()='Enable']
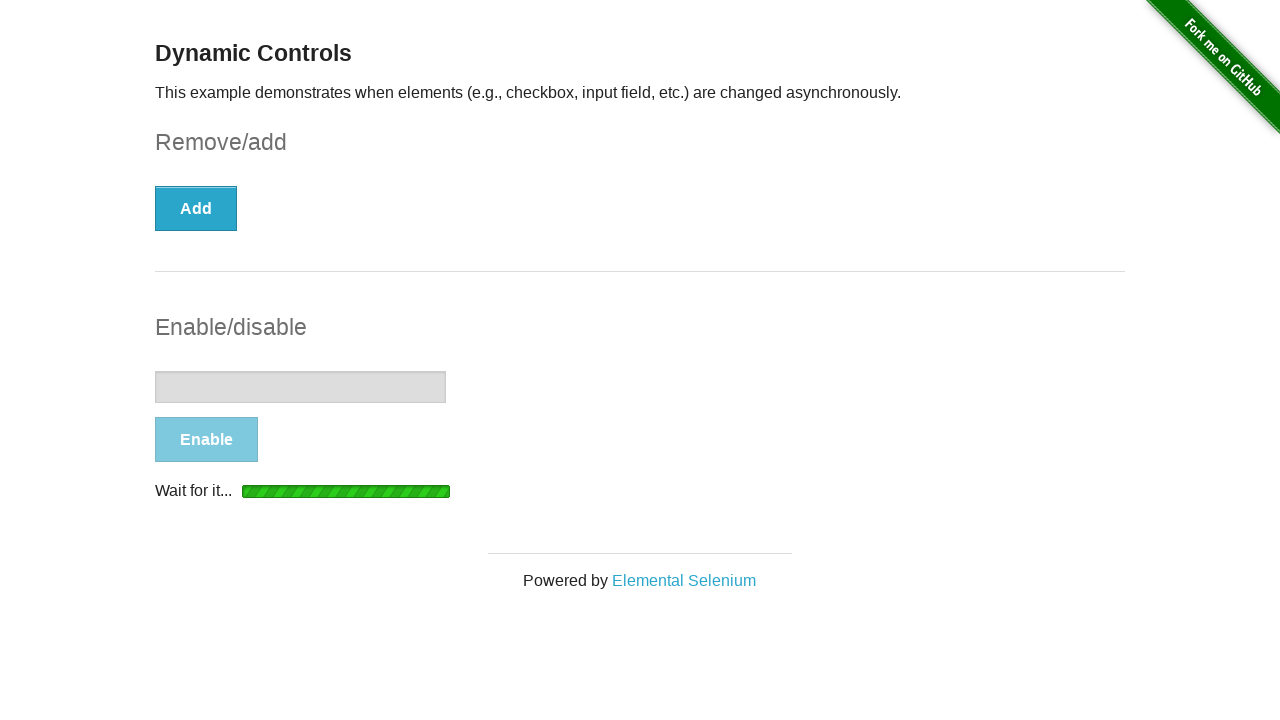

Waited for enable message to appear
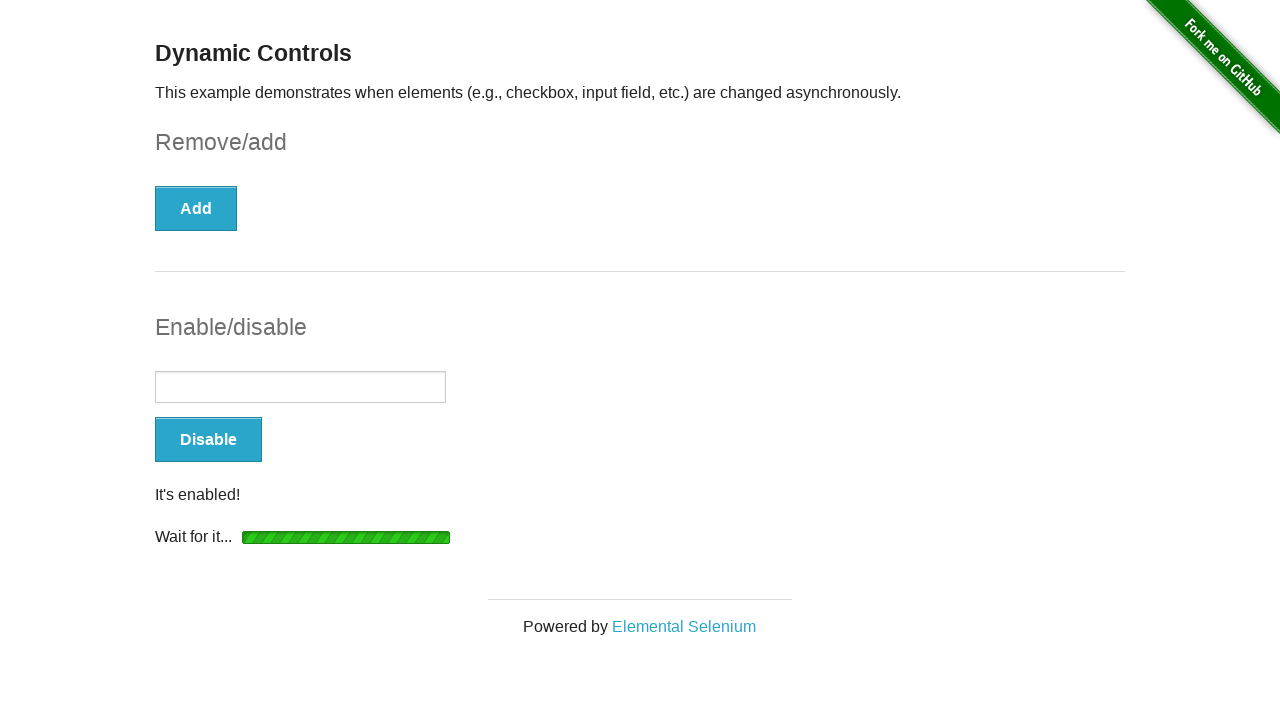

Verified text input field is now enabled
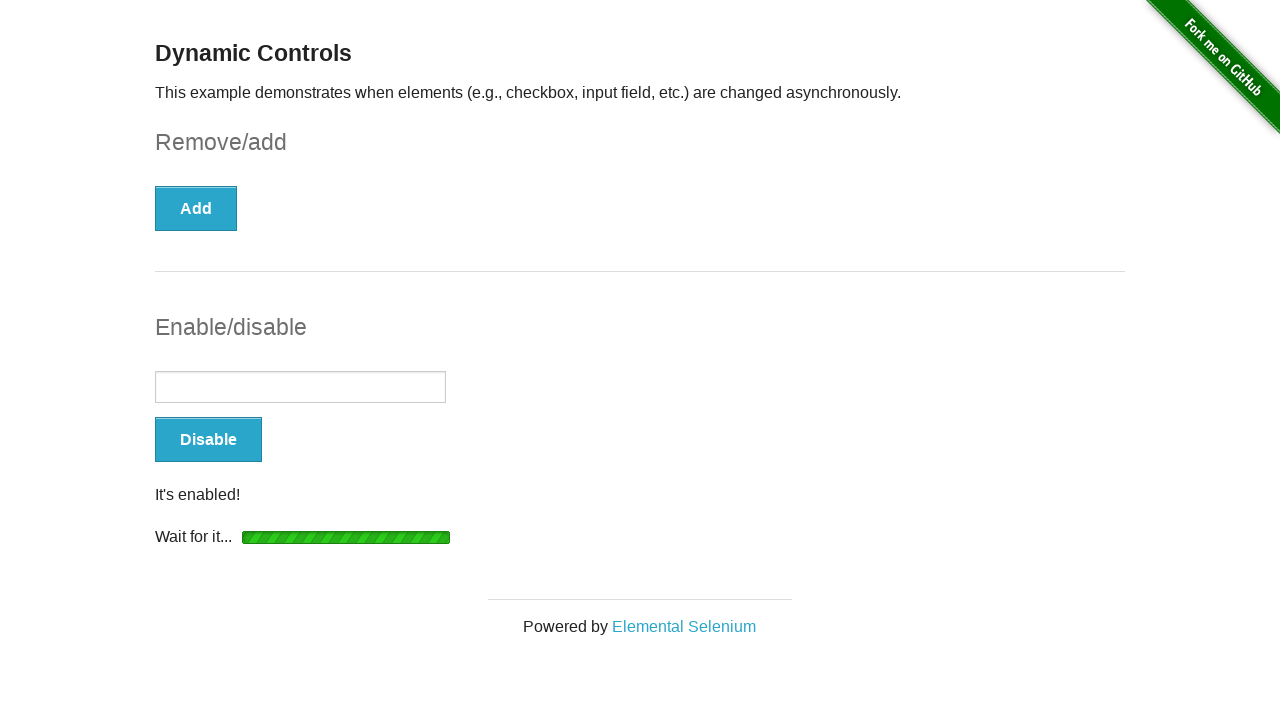

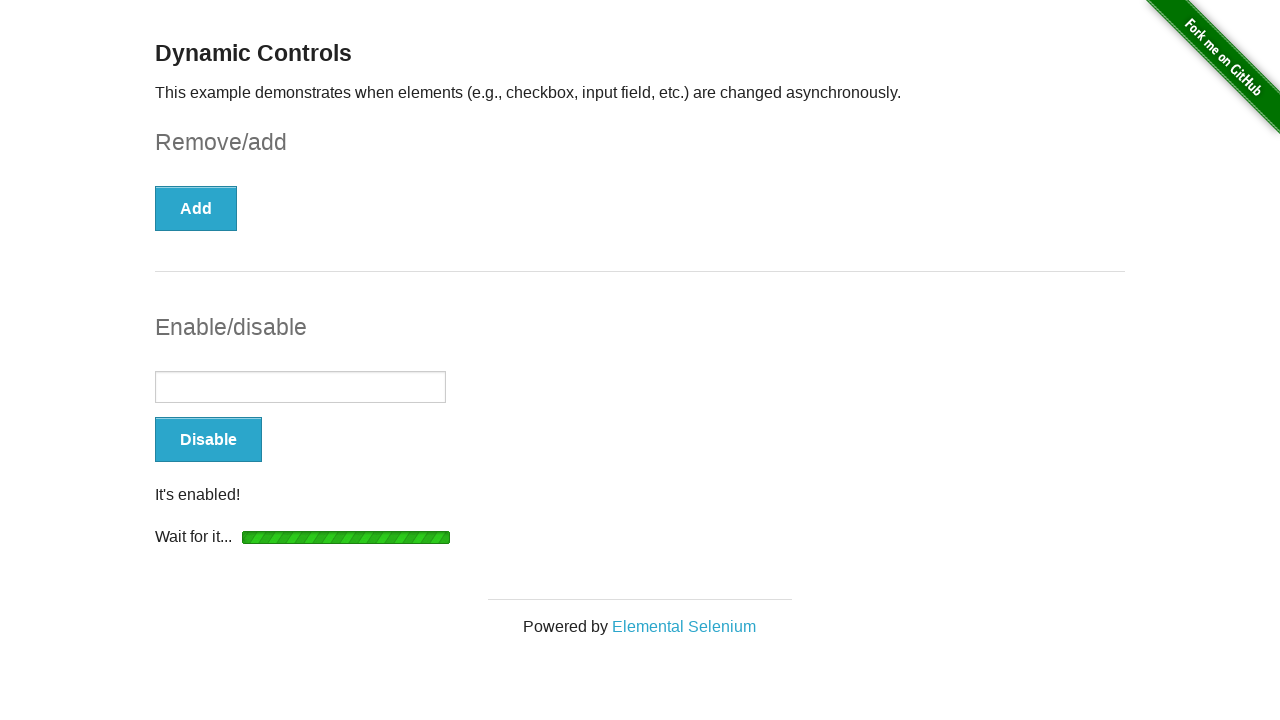